Tests the text box form on DemoQA by filling in name, email, current address, and permanent address fields, then submitting the form.

Starting URL: https://demoqa.com/text-box

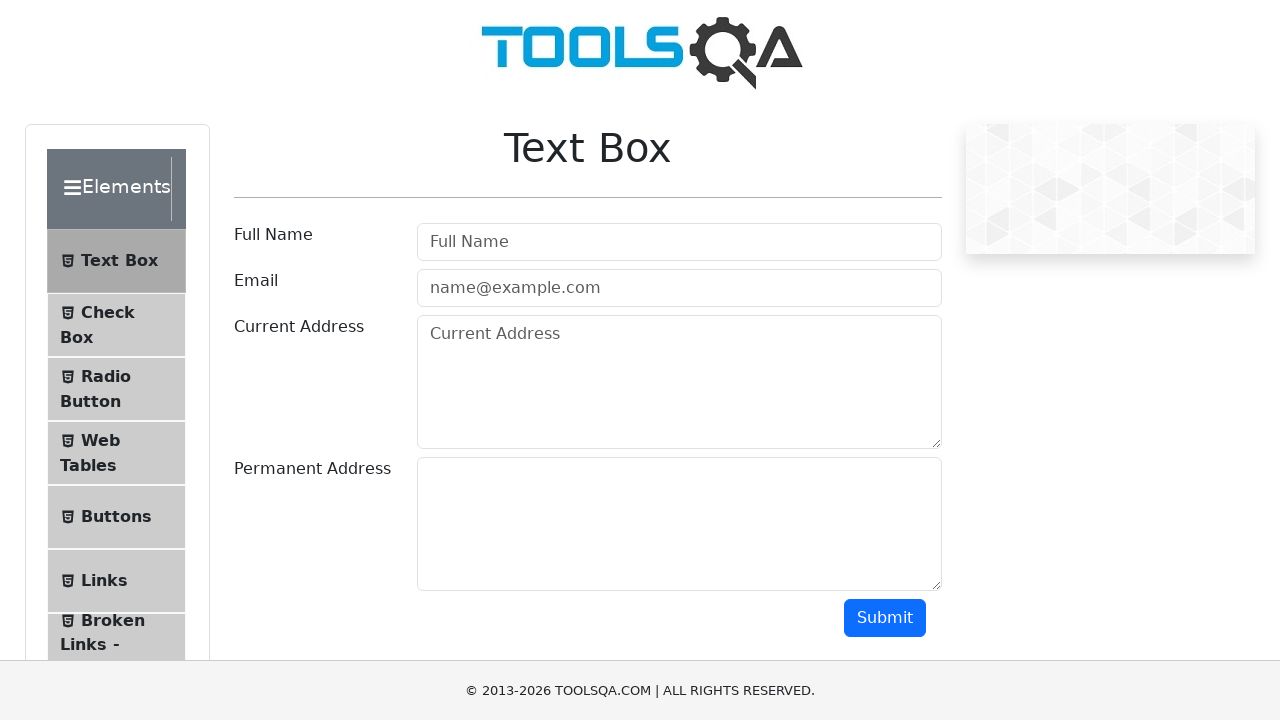

Filled userName field with 'Marina' on #userName
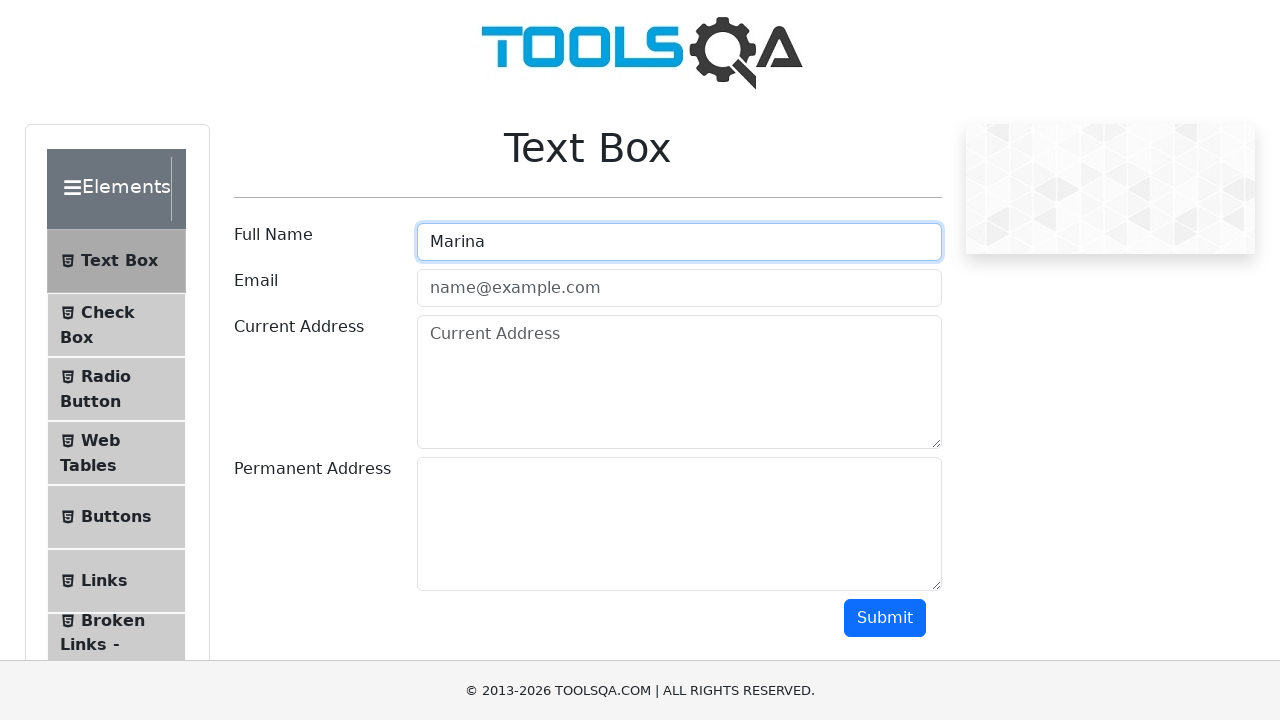

Filled userEmail field with 'Marina@yopmail.com' on #userEmail
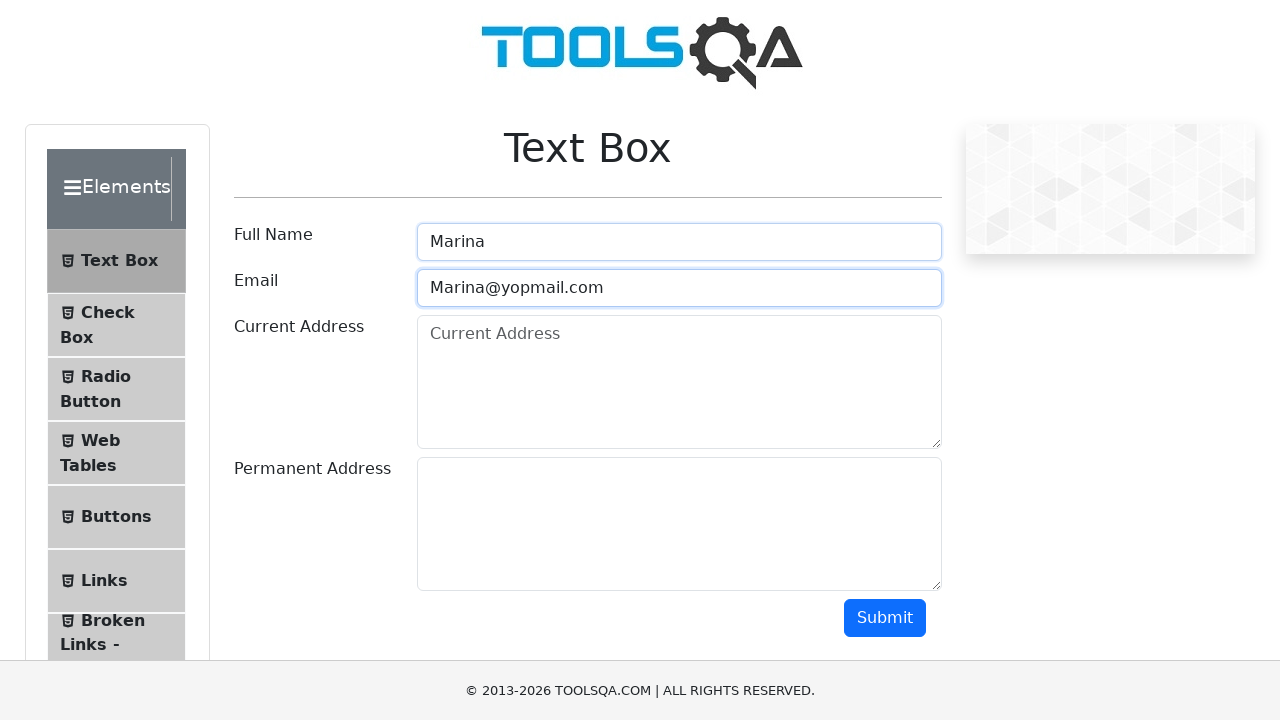

Filled currentAddress field with '123 Main Street, Apt 4B, New York, NY 10001' on #currentAddress
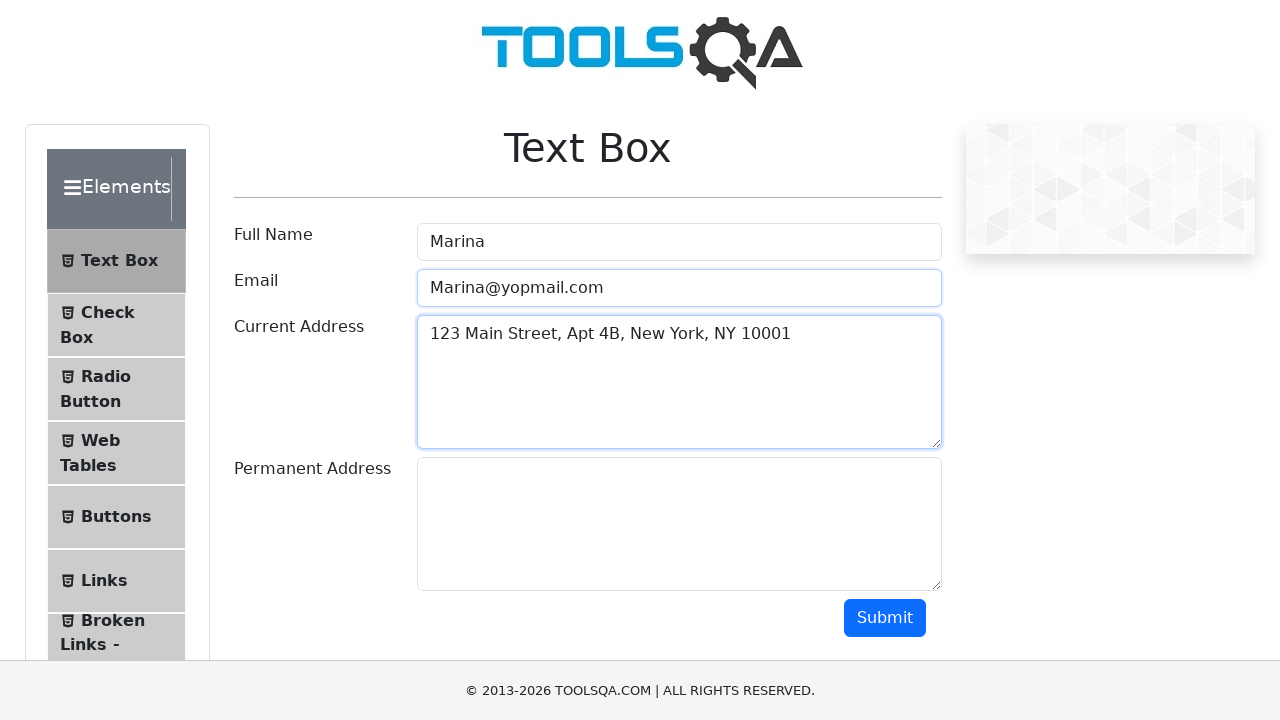

Filled permanentAddress field with Lorem Ipsum text on #permanentAddress
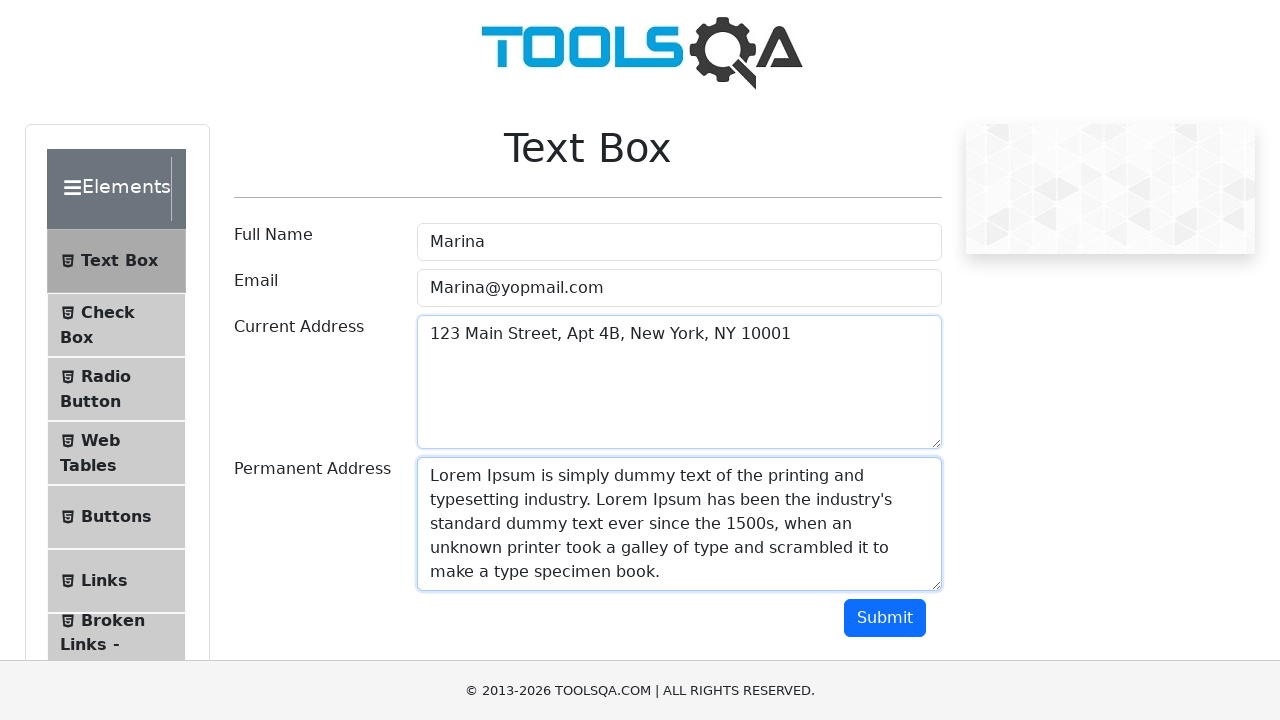

Scrolled down to make submit button visible
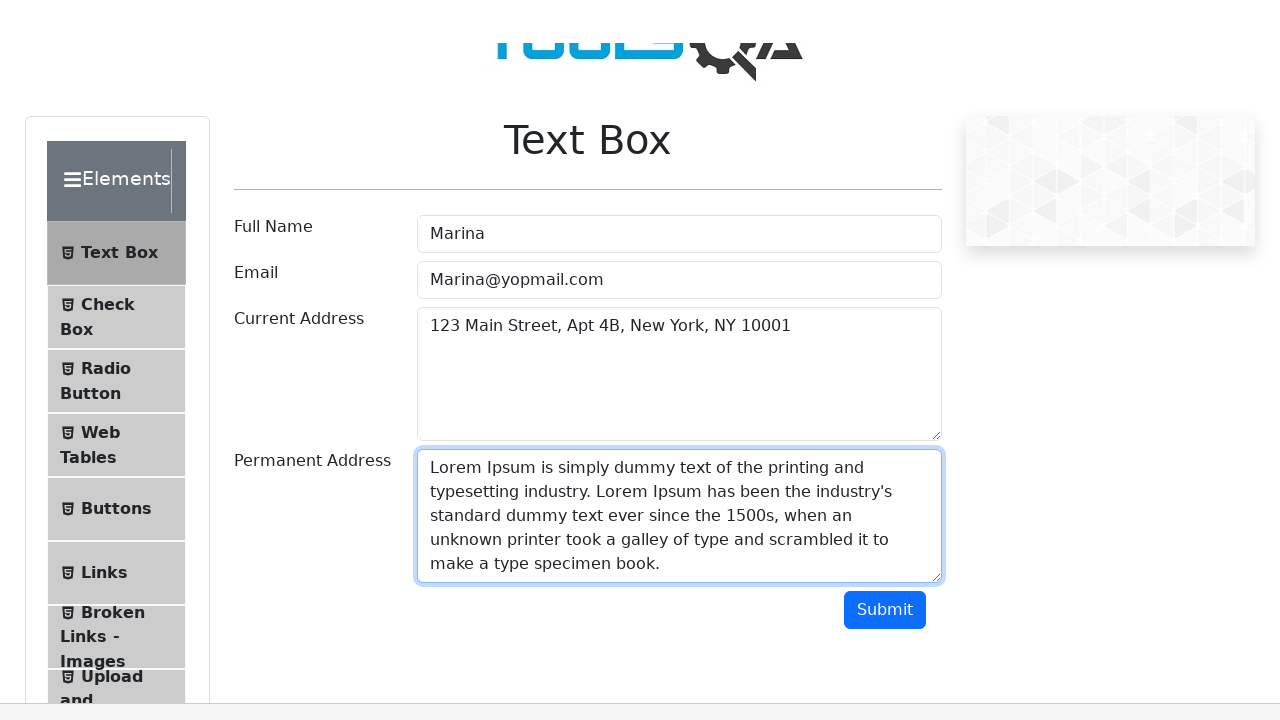

Clicked the submit button at (885, 118) on #submit
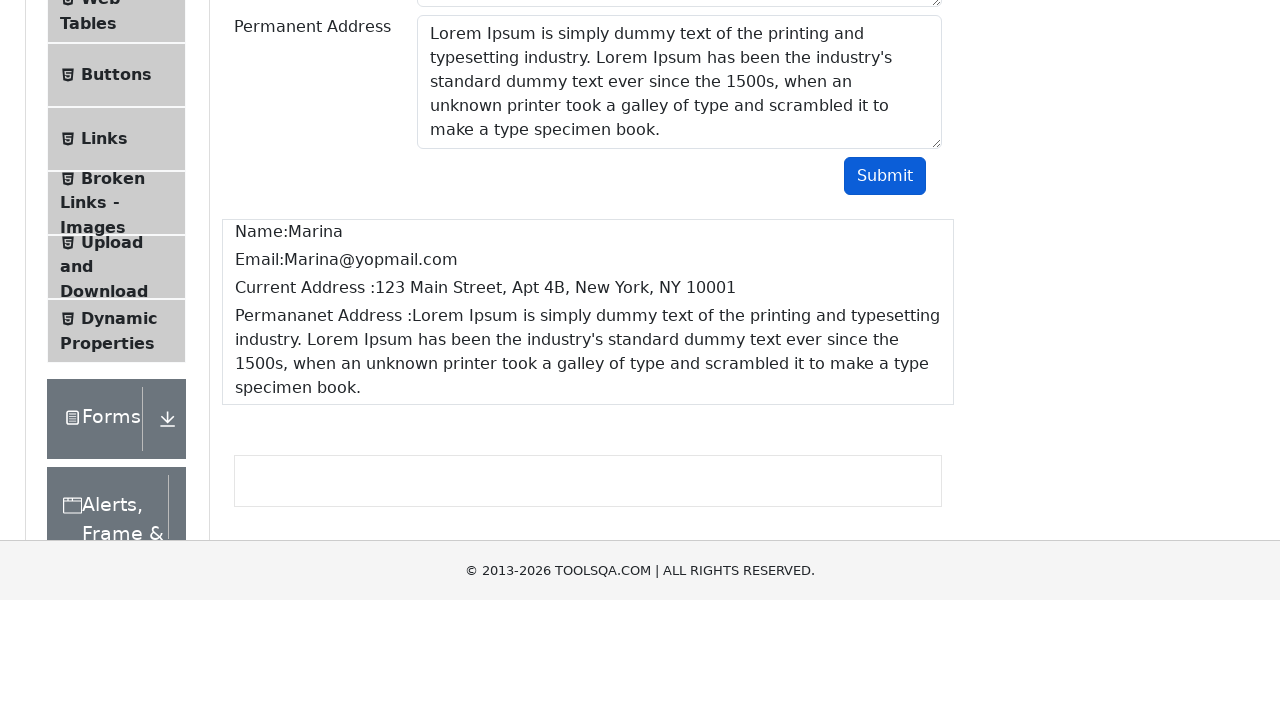

Output form results appeared
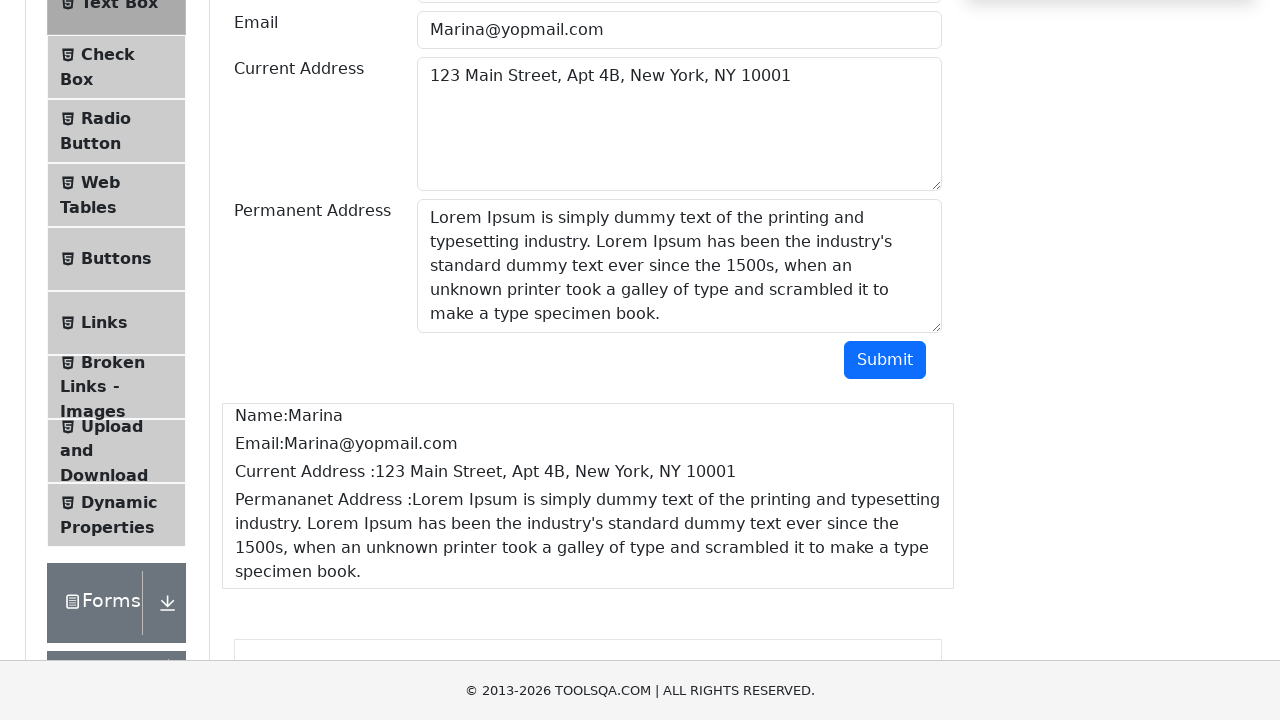

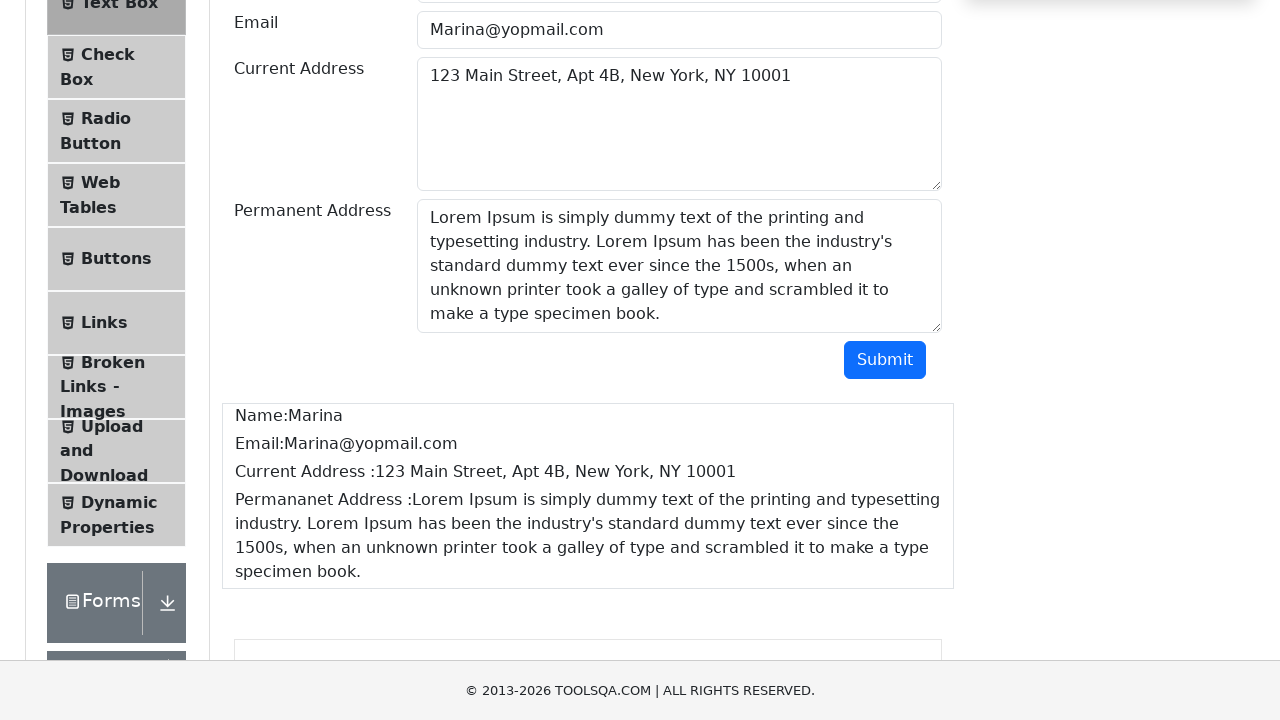